Tests drag and drop functionality by dragging an element to a drop target

Starting URL: https://automationfc.github.io/kendo-drag-drop/

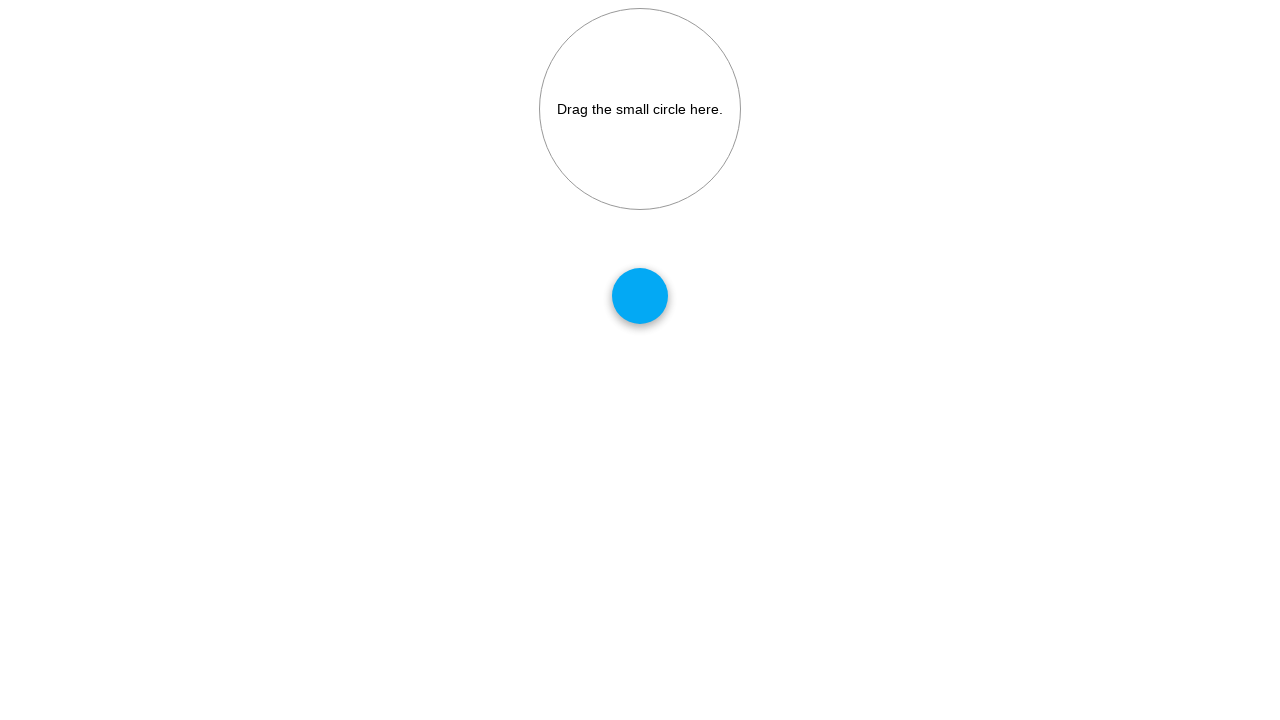

Located draggable element
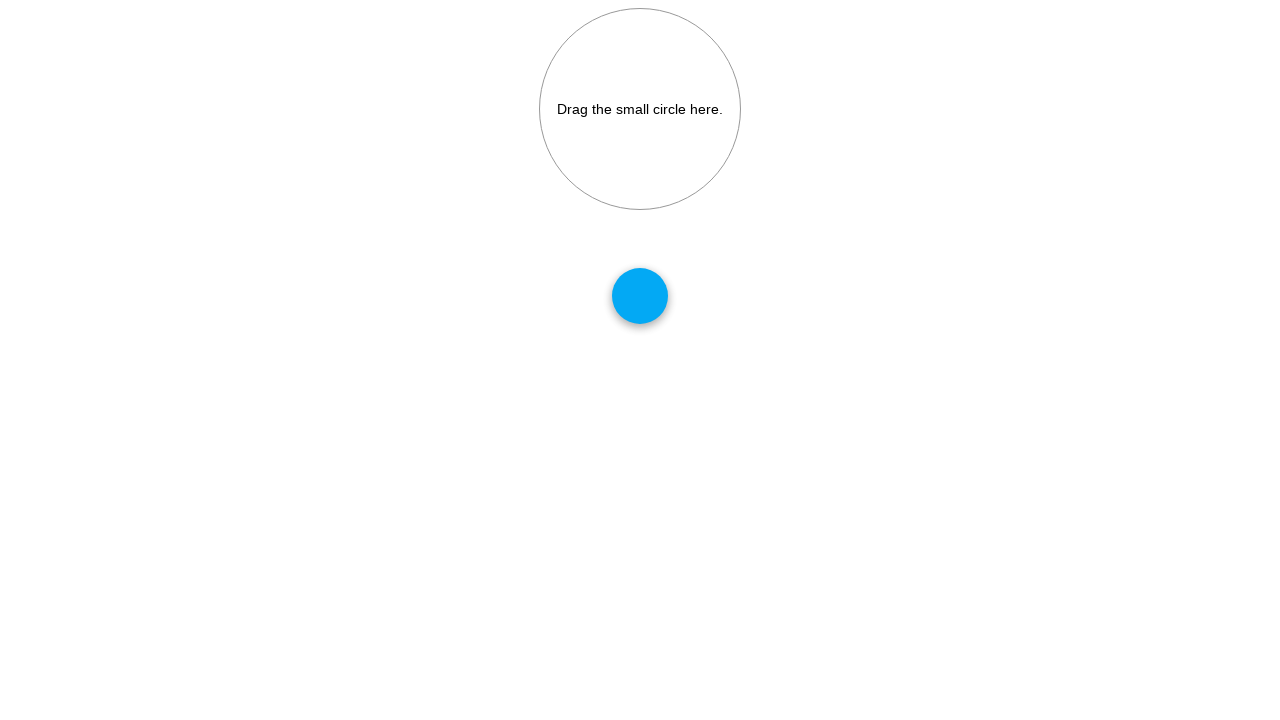

Located drop target element
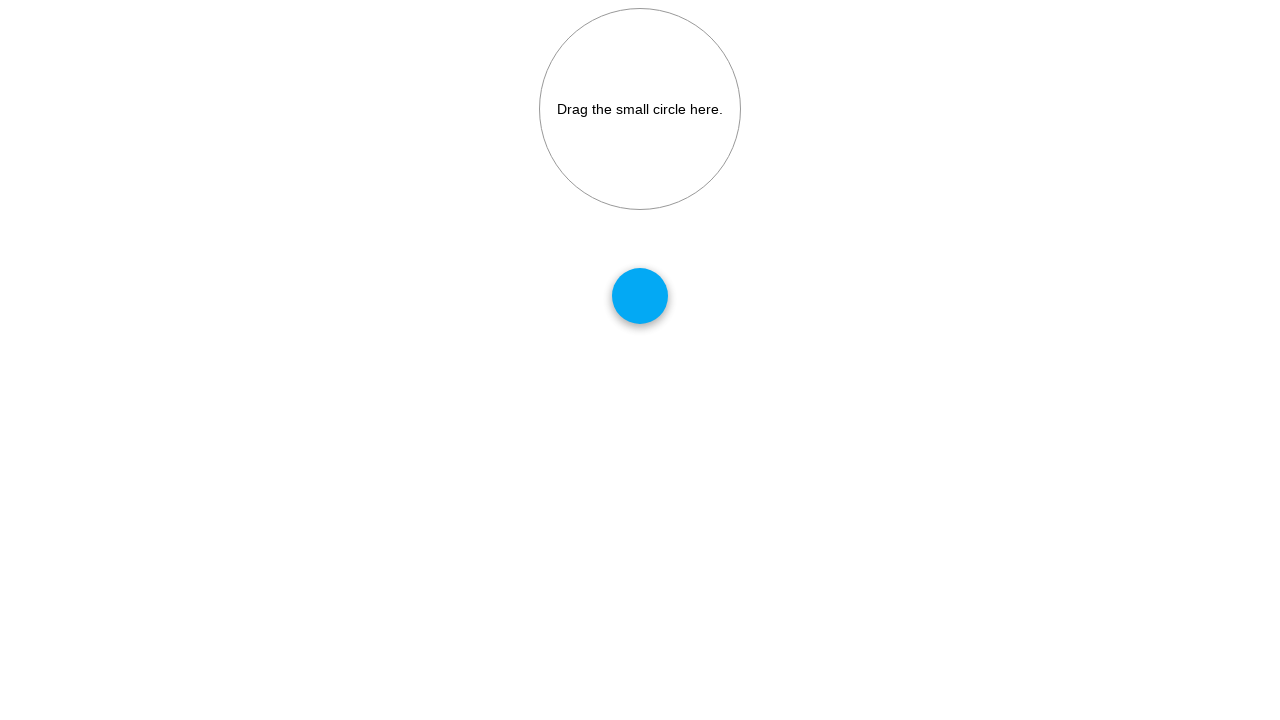

Dragged element to drop target at (640, 109)
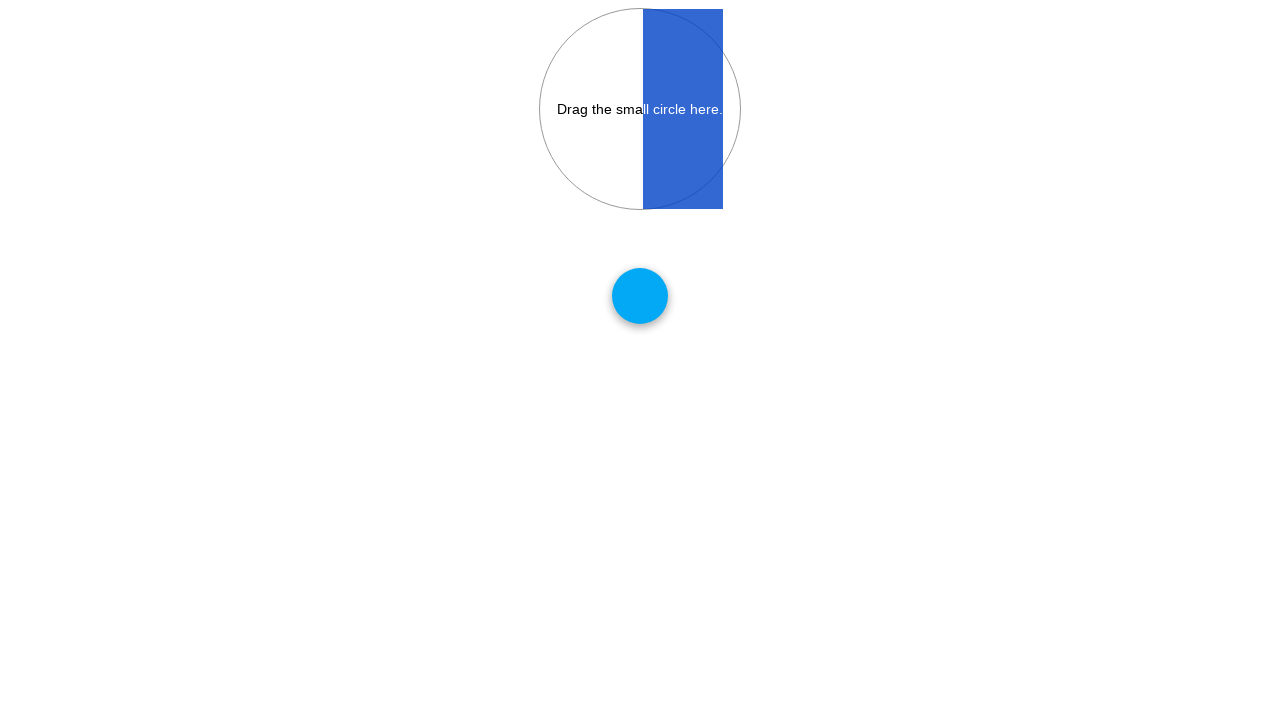

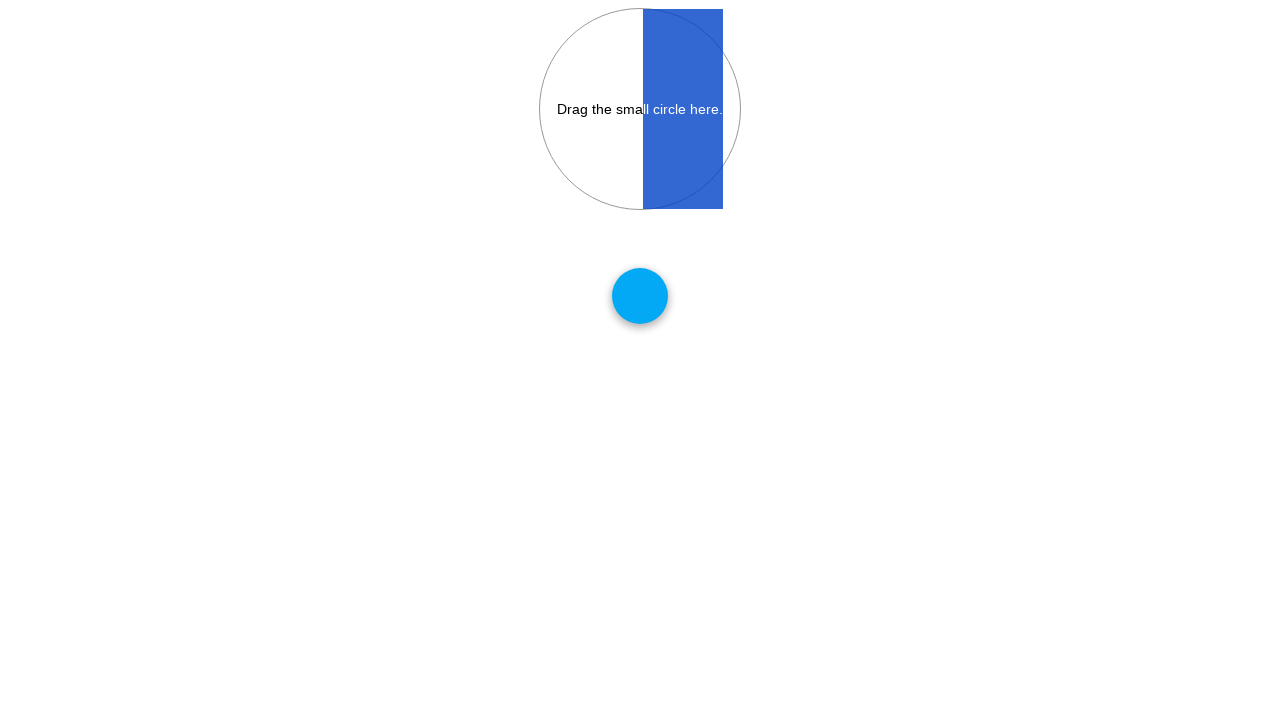